Tests filling a text area with simple text and verifying the result is displayed after submission

Starting URL: https://www.qa-practice.com/elements/textarea/single

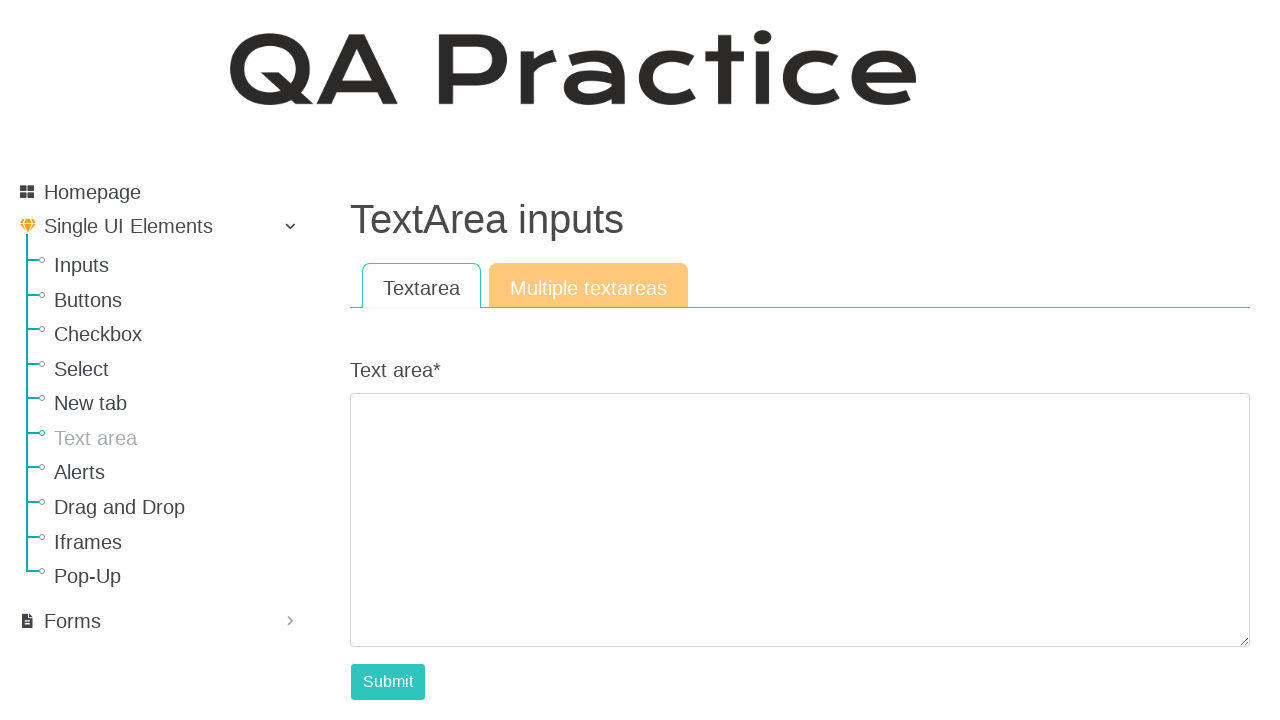

Filled text area with 'This is a test text area' on #id_text_area
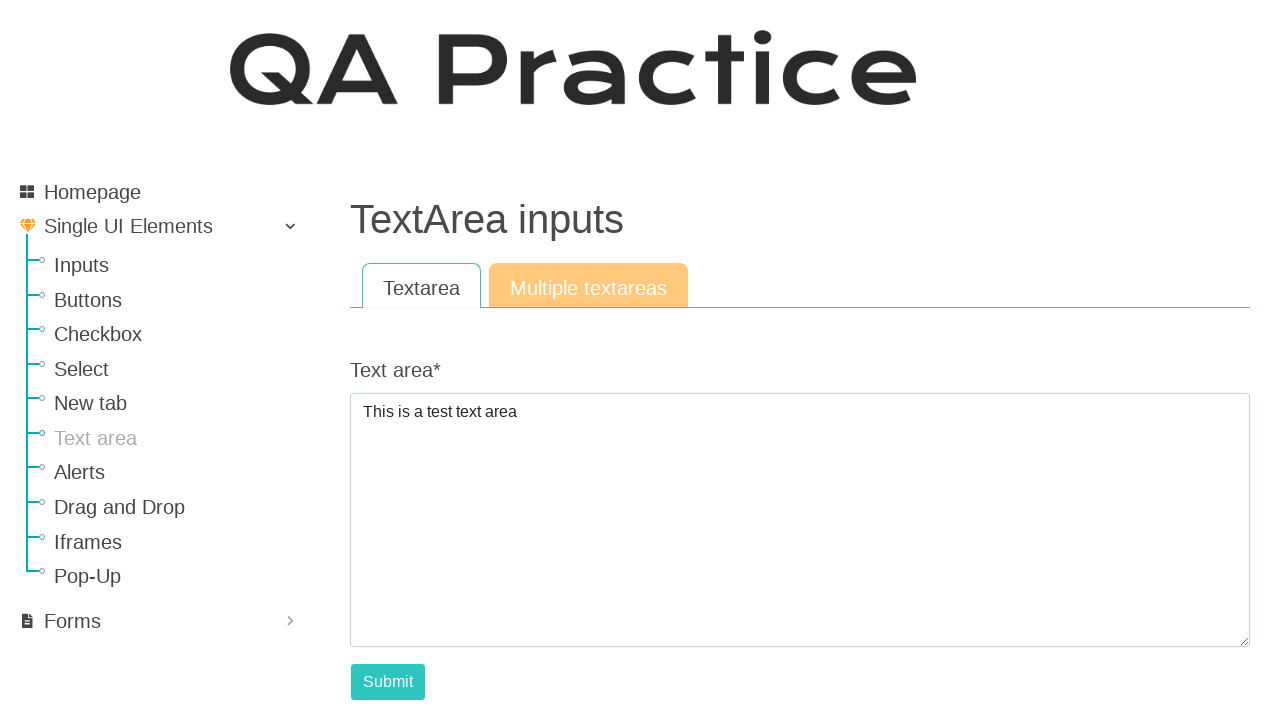

Clicked submit button at (388, 682) on #submit-id-submit
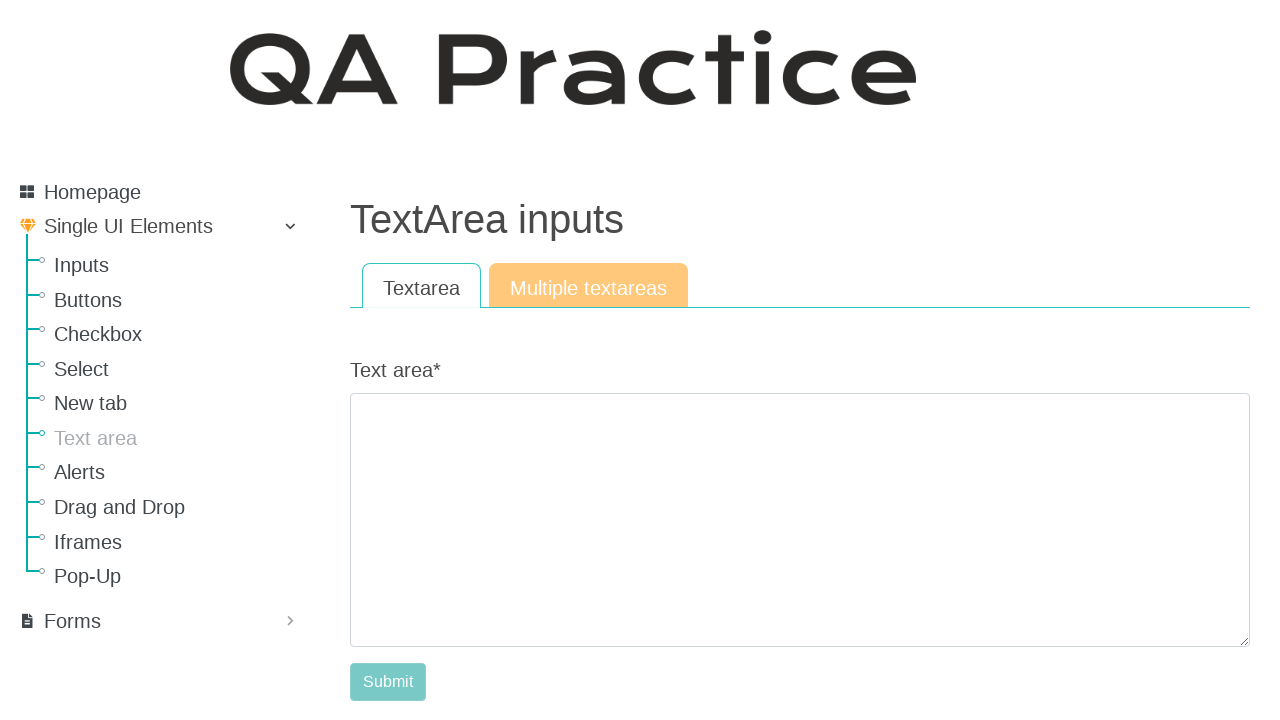

Result text appeared after submission
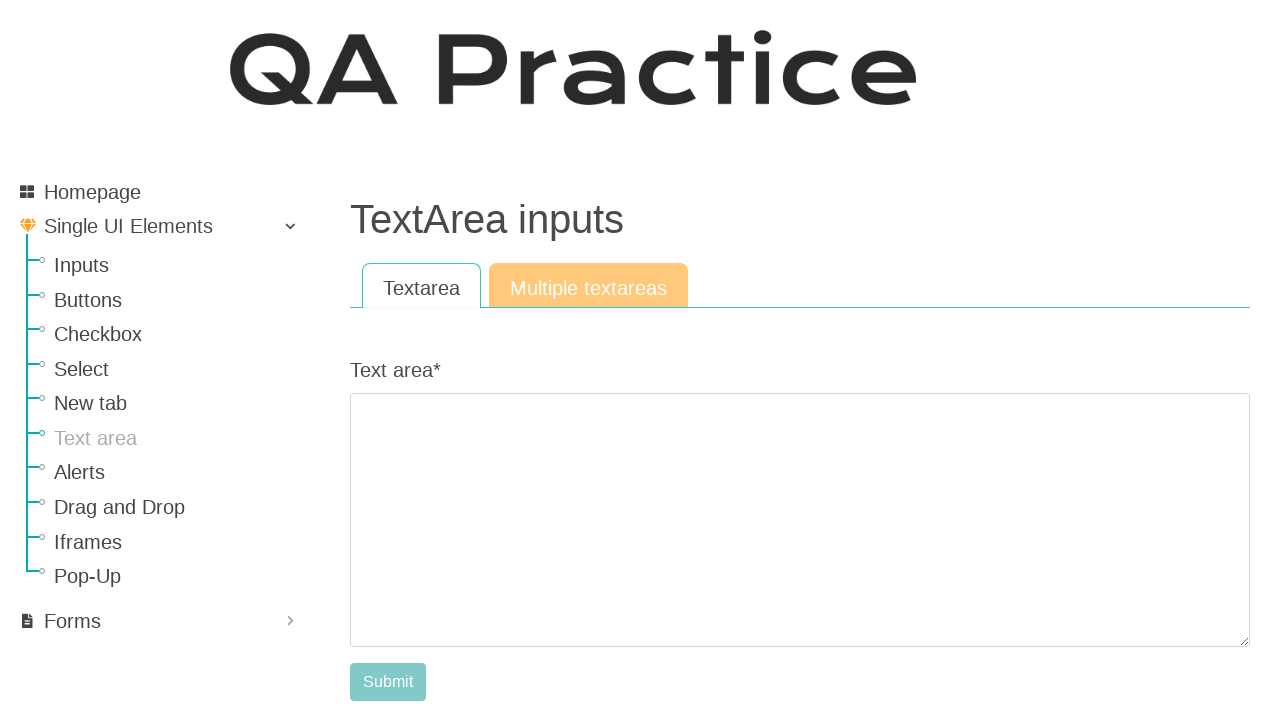

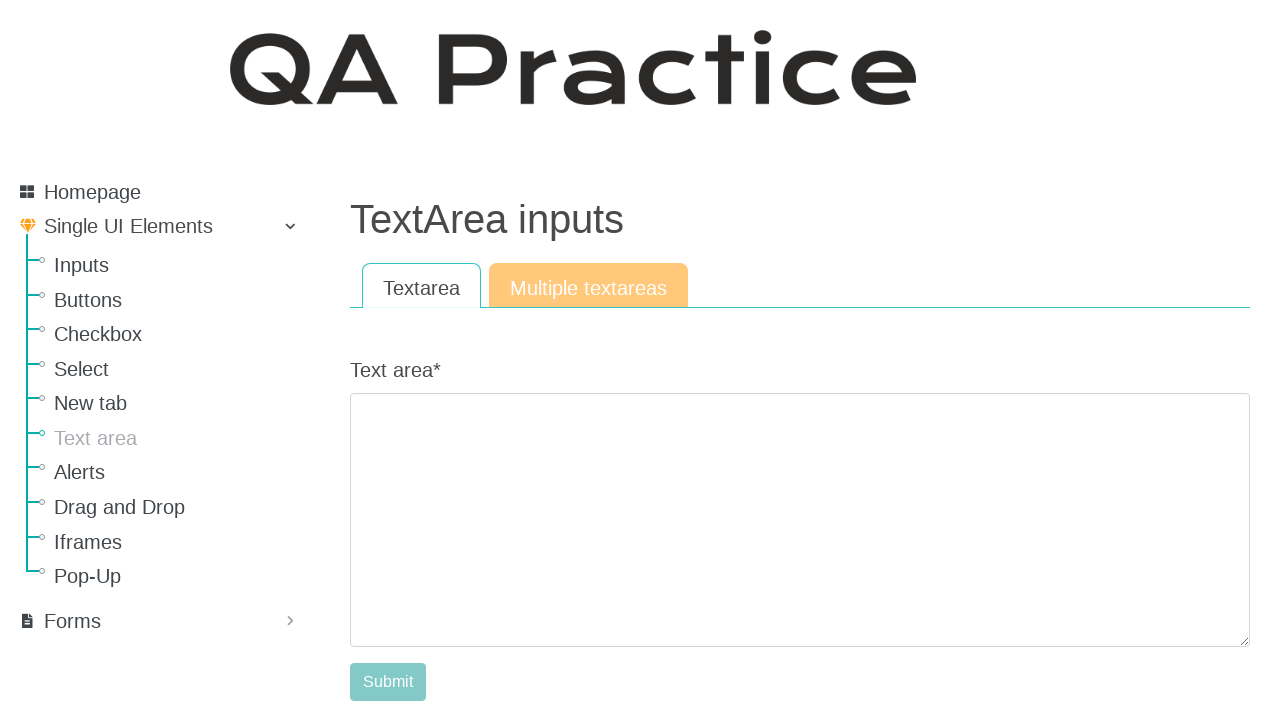